Tests navigation on an Angular demo application by clicking on the library link. The test also blocks CSS and image resources for performance optimization.

Starting URL: https://rahulshettyacademy.com/angularAppdemo/

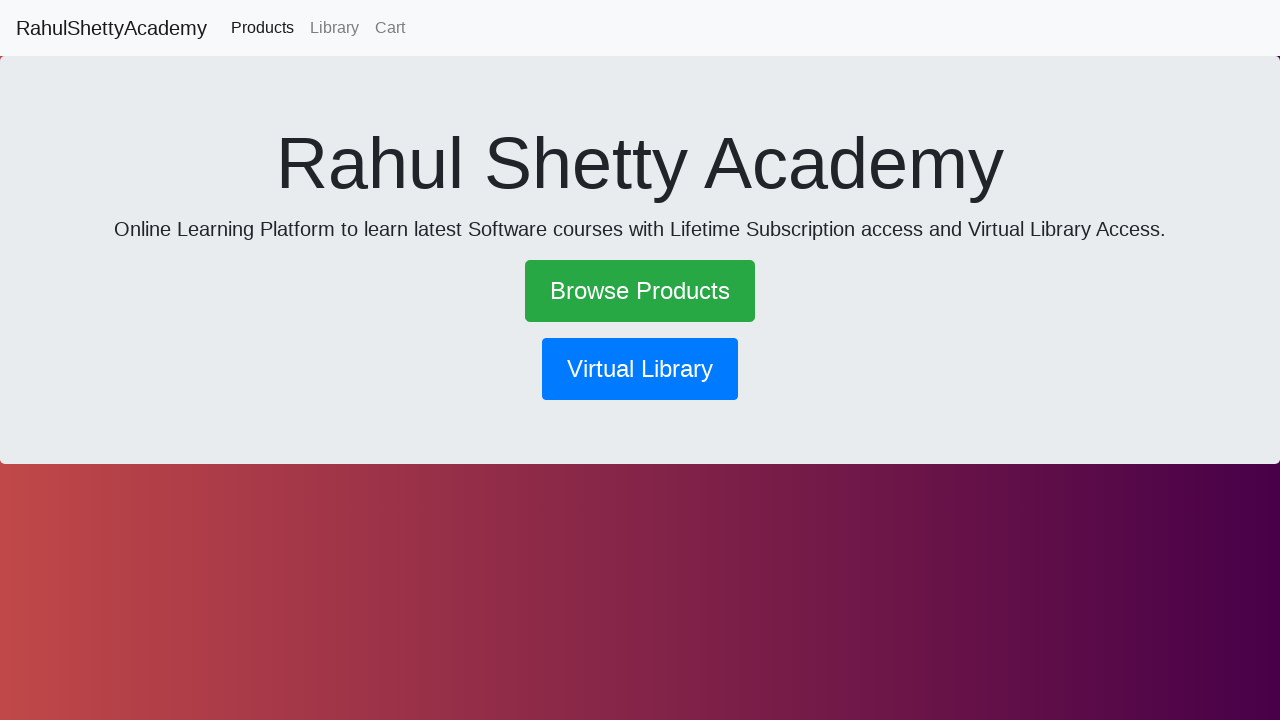

Blocked CSS resources for performance optimization
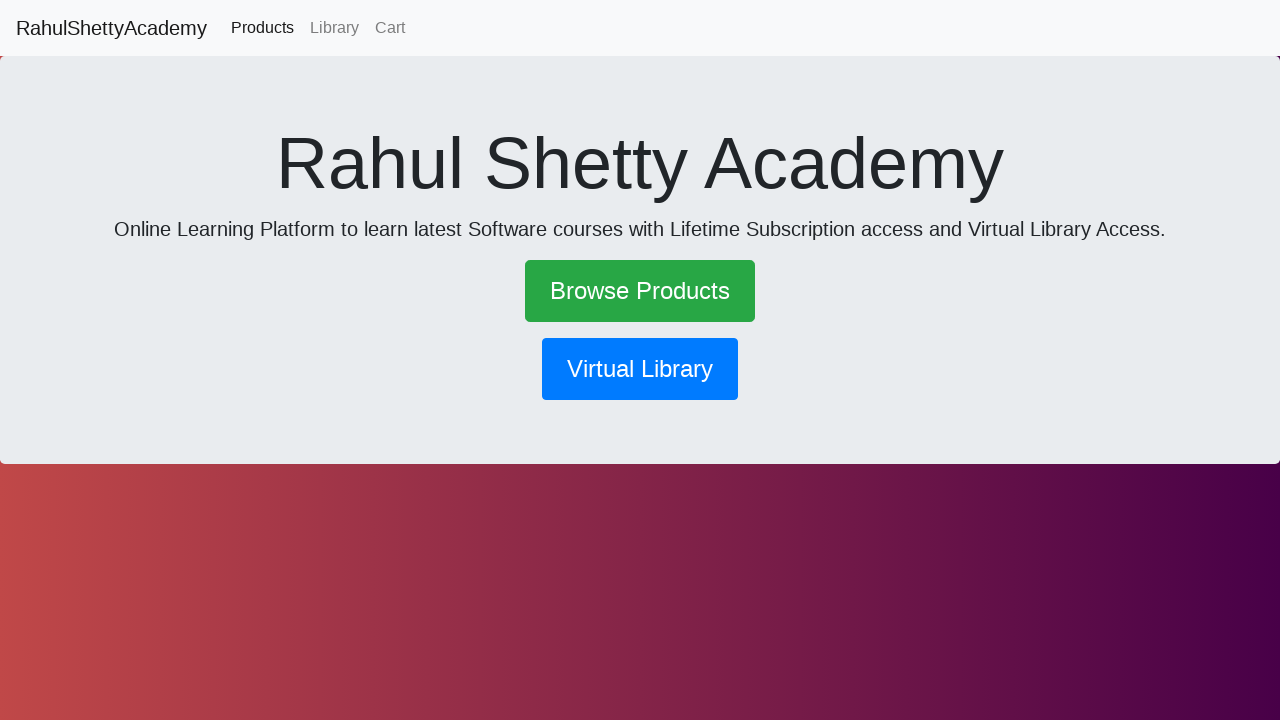

Blocked JPG image resources for performance optimization
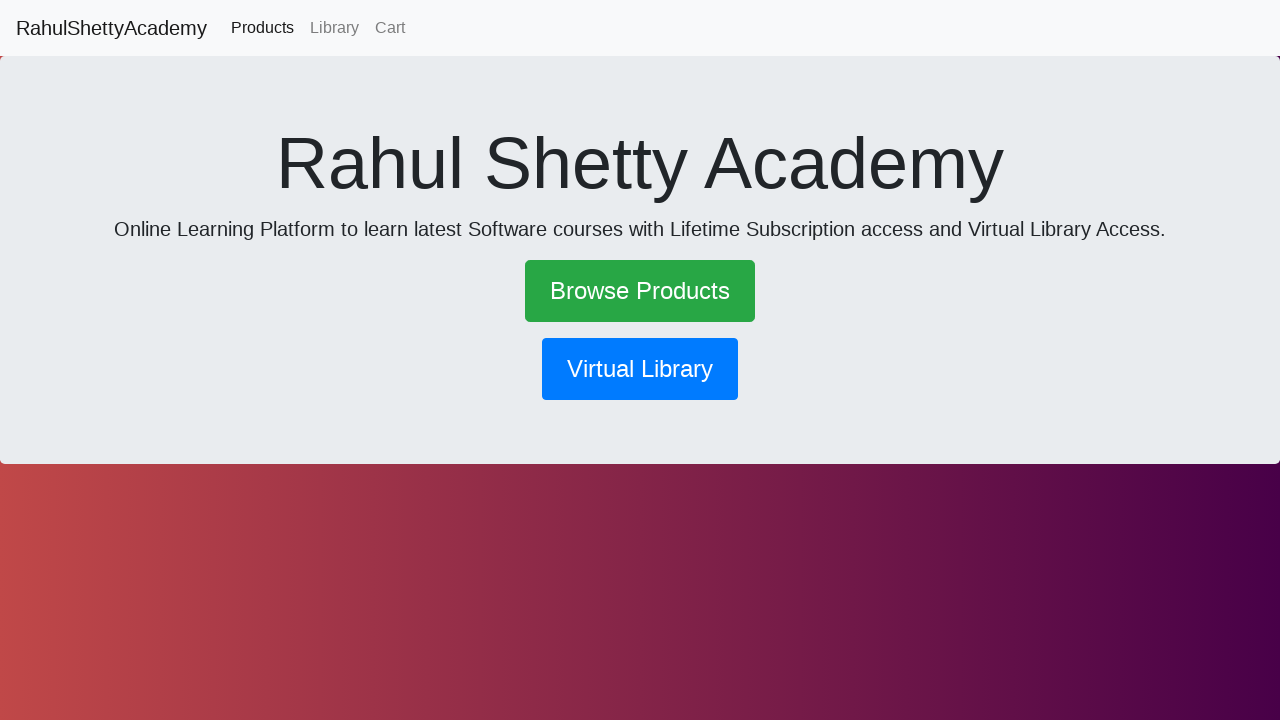

Blocked PNG image resources for performance optimization
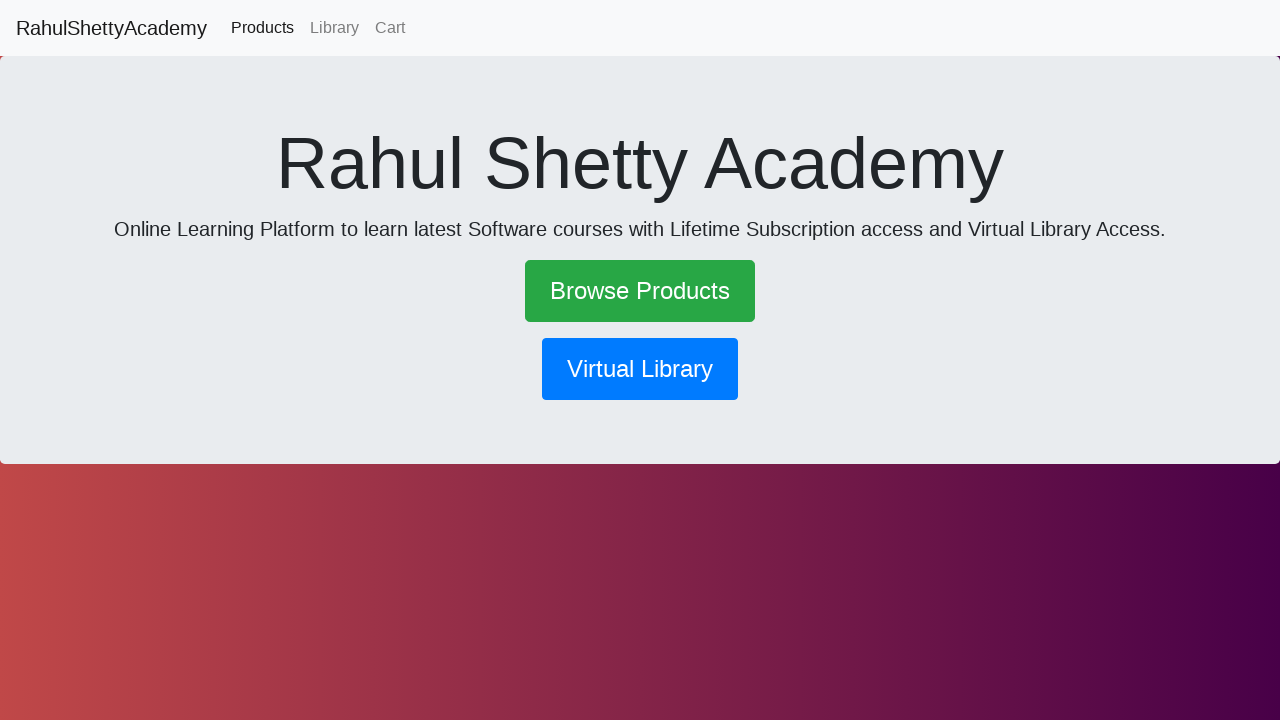

Clicked on library link in Angular demo application at (334, 28) on a[href*='library']
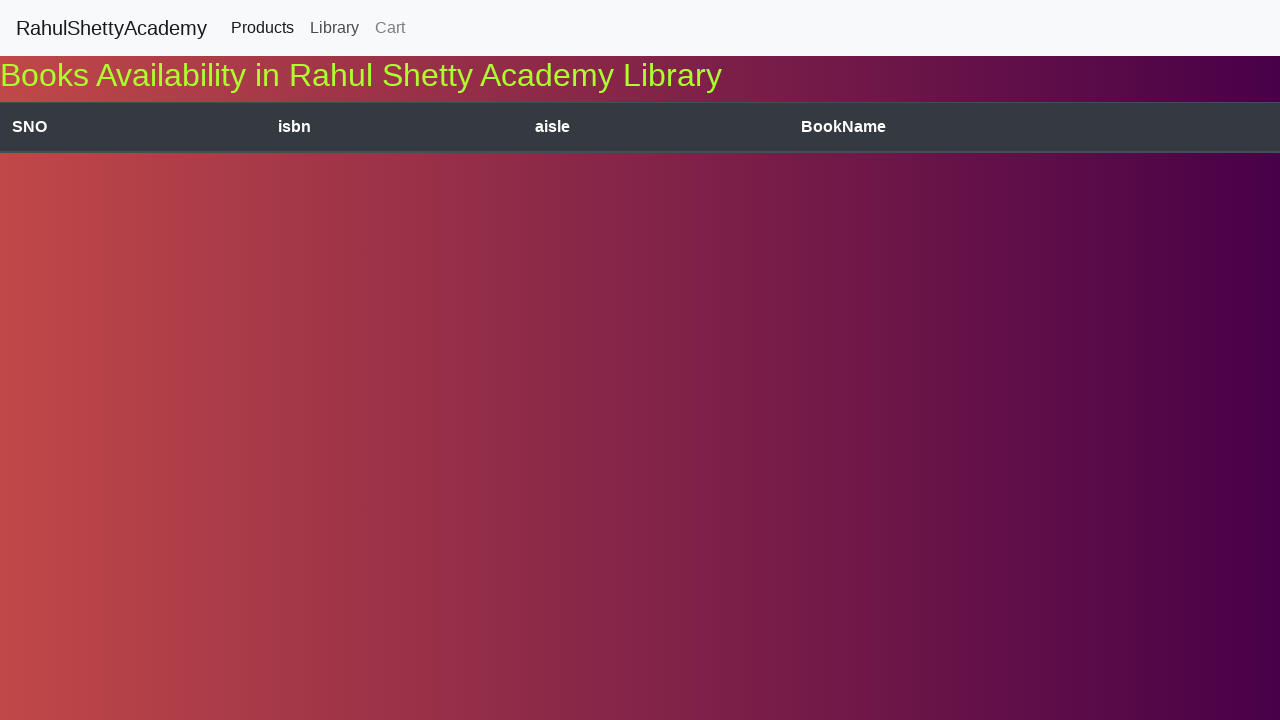

Navigation completed and page reached networkidle state
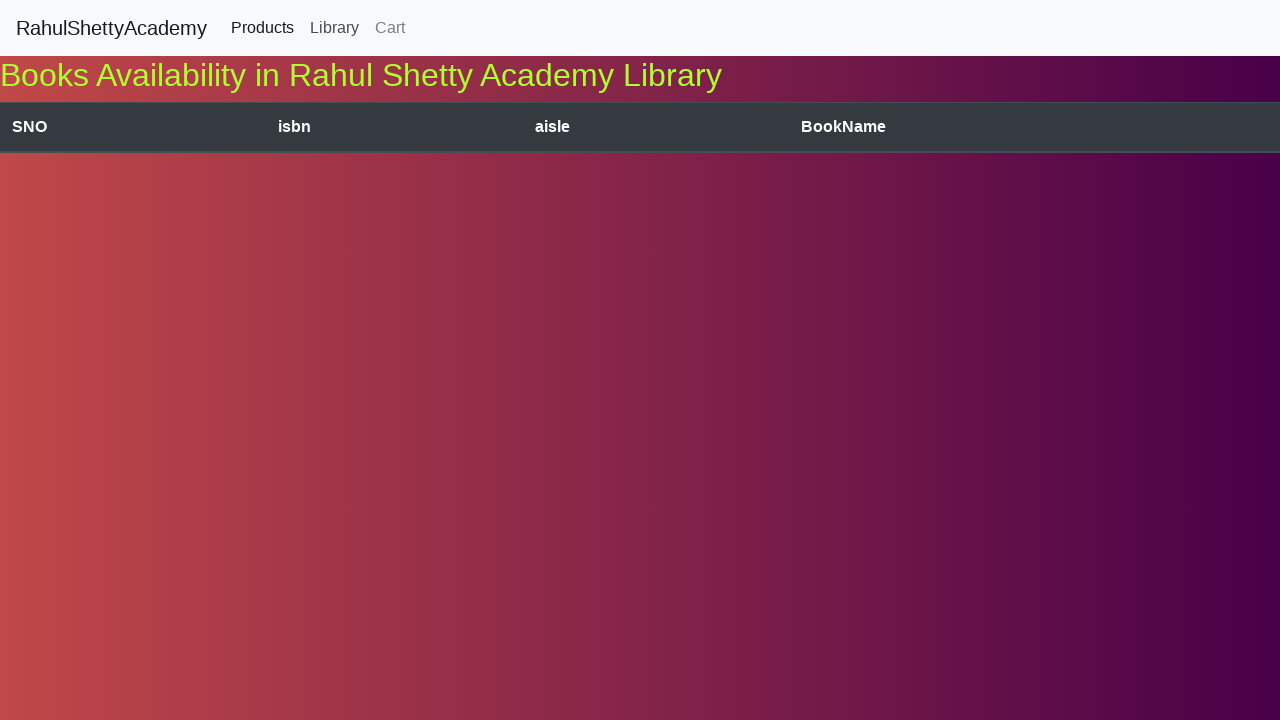

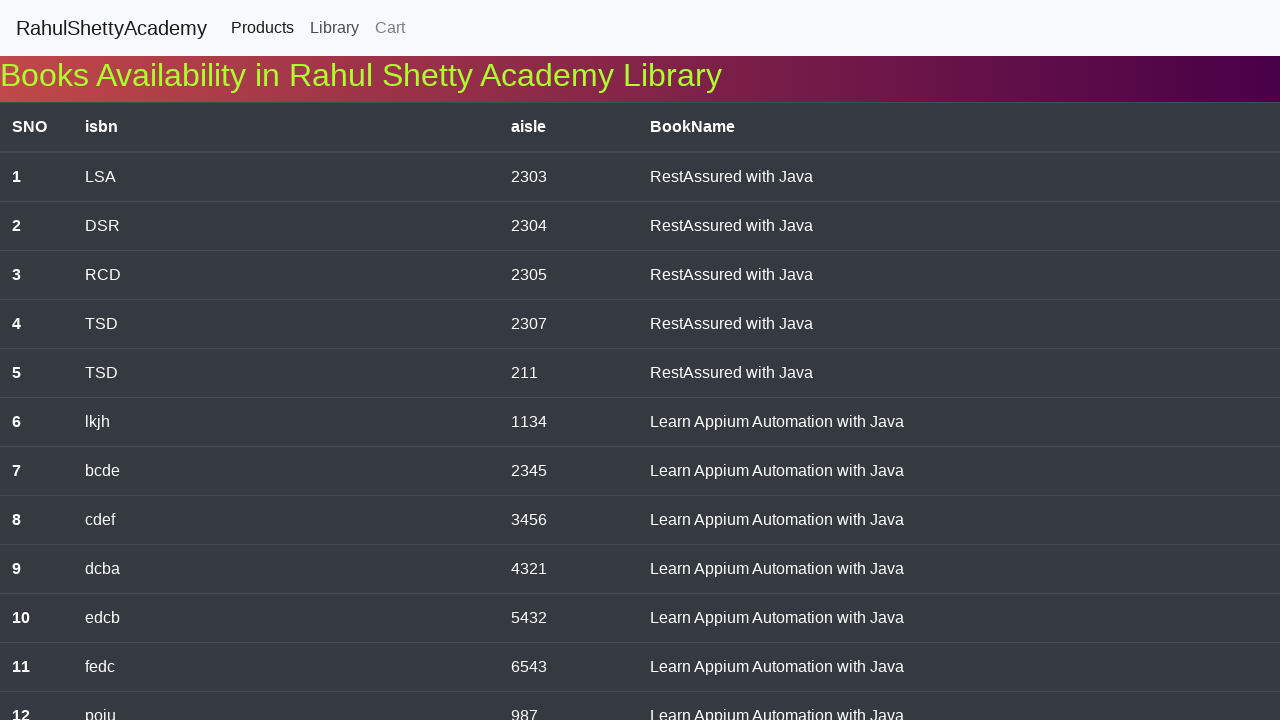